Tests delayed alert functionality by clicking a button that triggers an alert after a delay, then accepting the alert

Starting URL: https://seleniumui.moderntester.pl/alerts.php

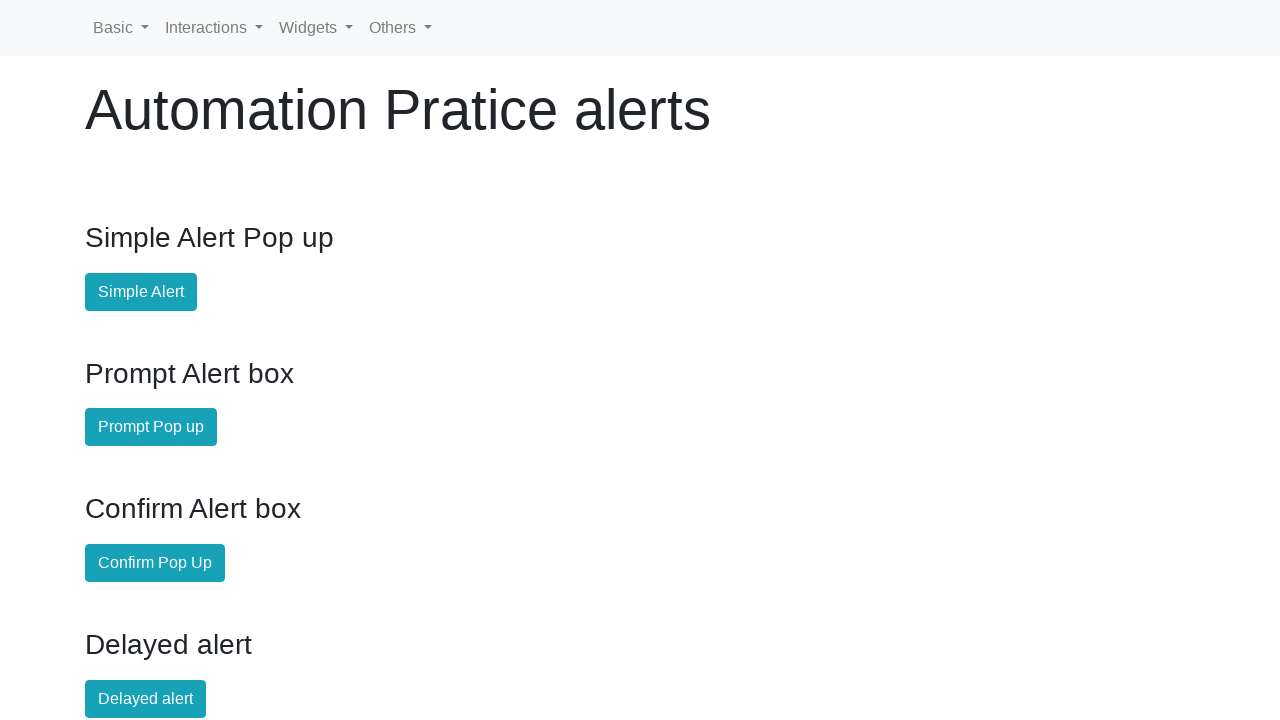

Clicked the delayed alert button at (146, 699) on #delayed-alert
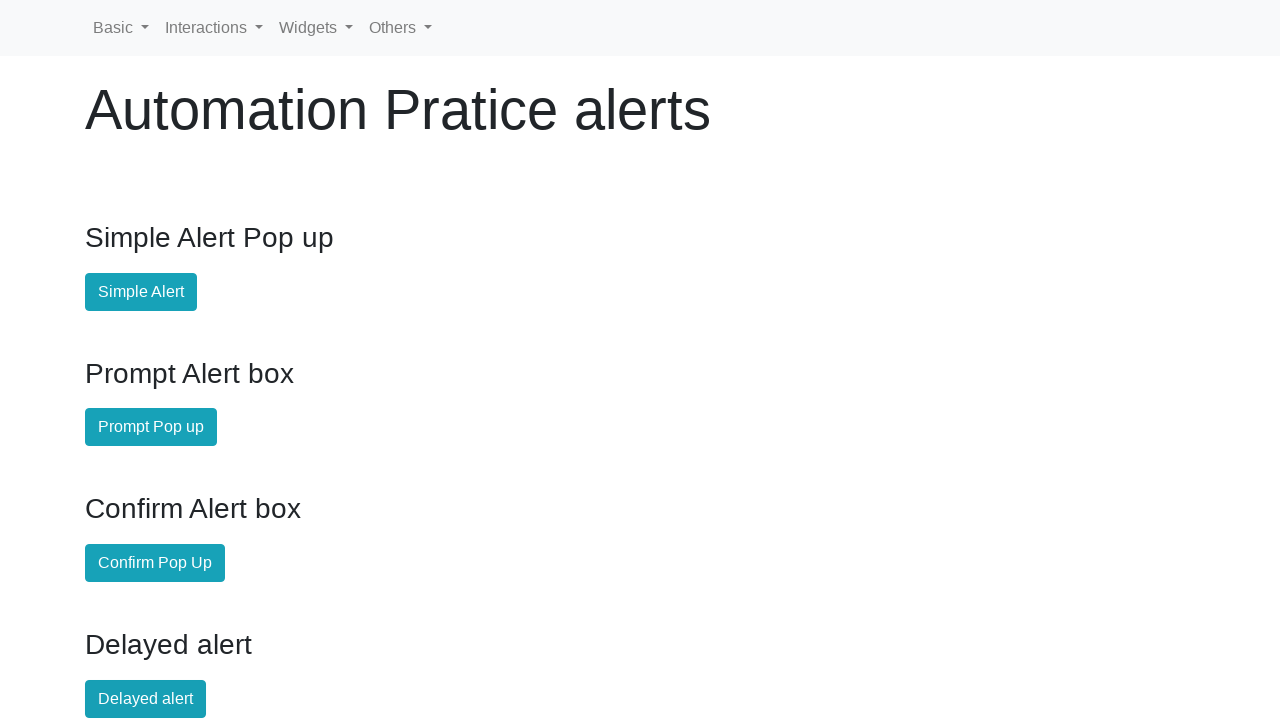

Set up dialog handler to accept alerts
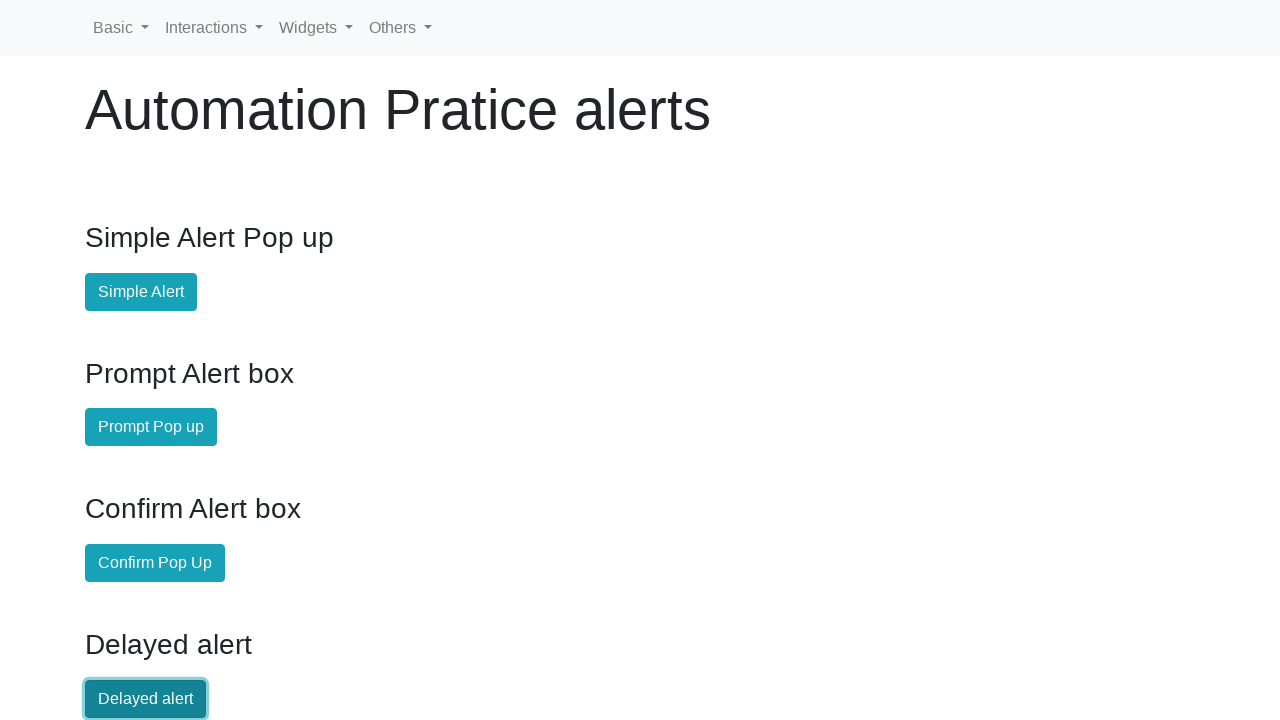

Waited 5 seconds for delayed alert to trigger and be accepted
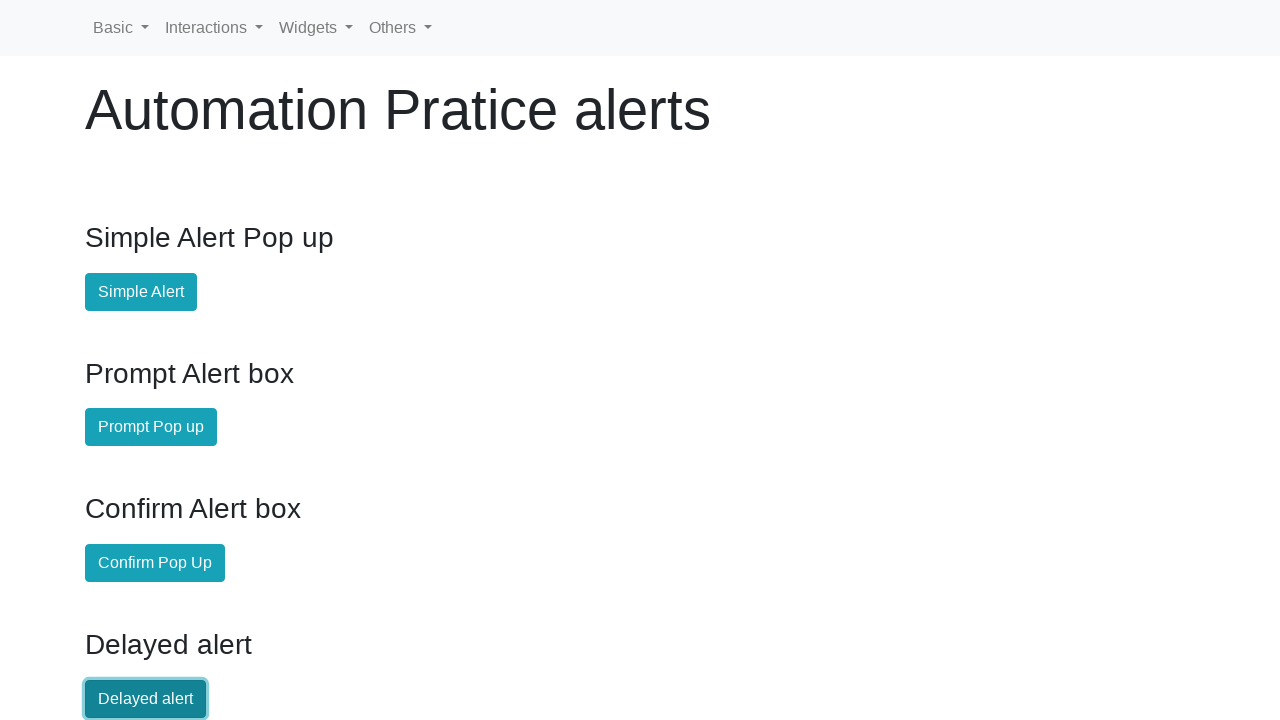

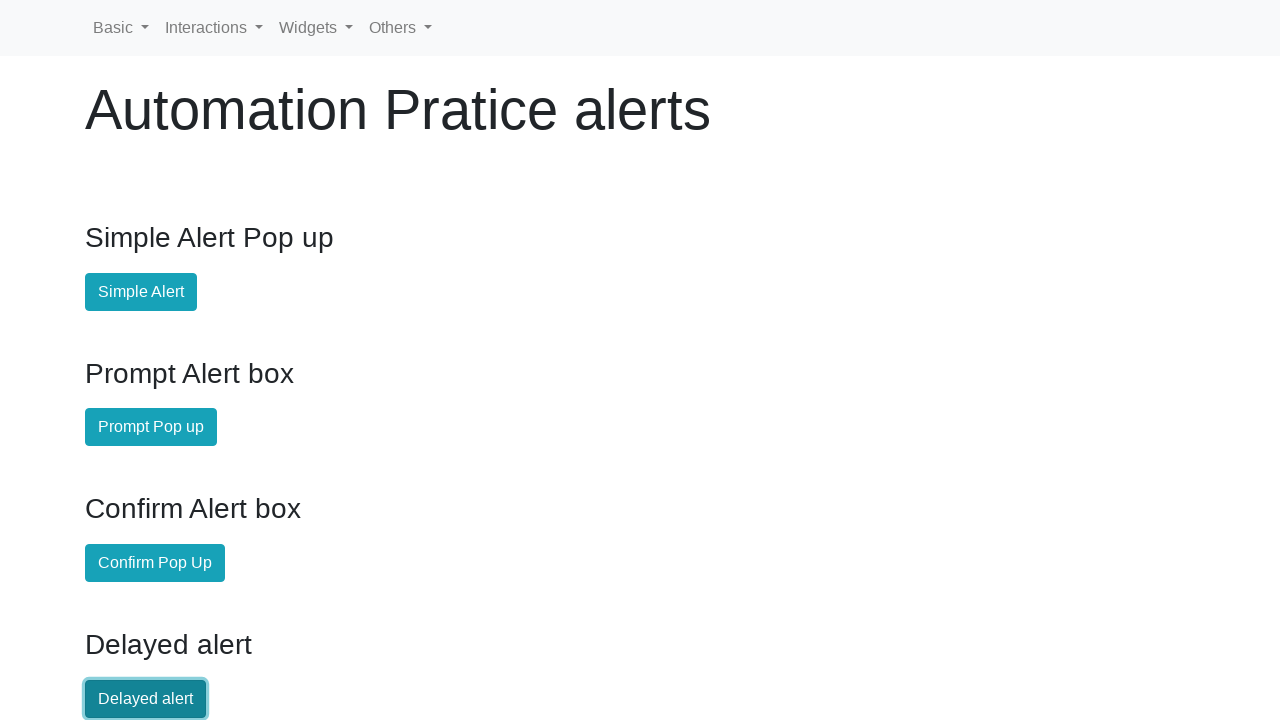